Tests reading existing cookies from the page

Starting URL: https://bonigarcia.dev/selenium-webdriver-java/cookies.html

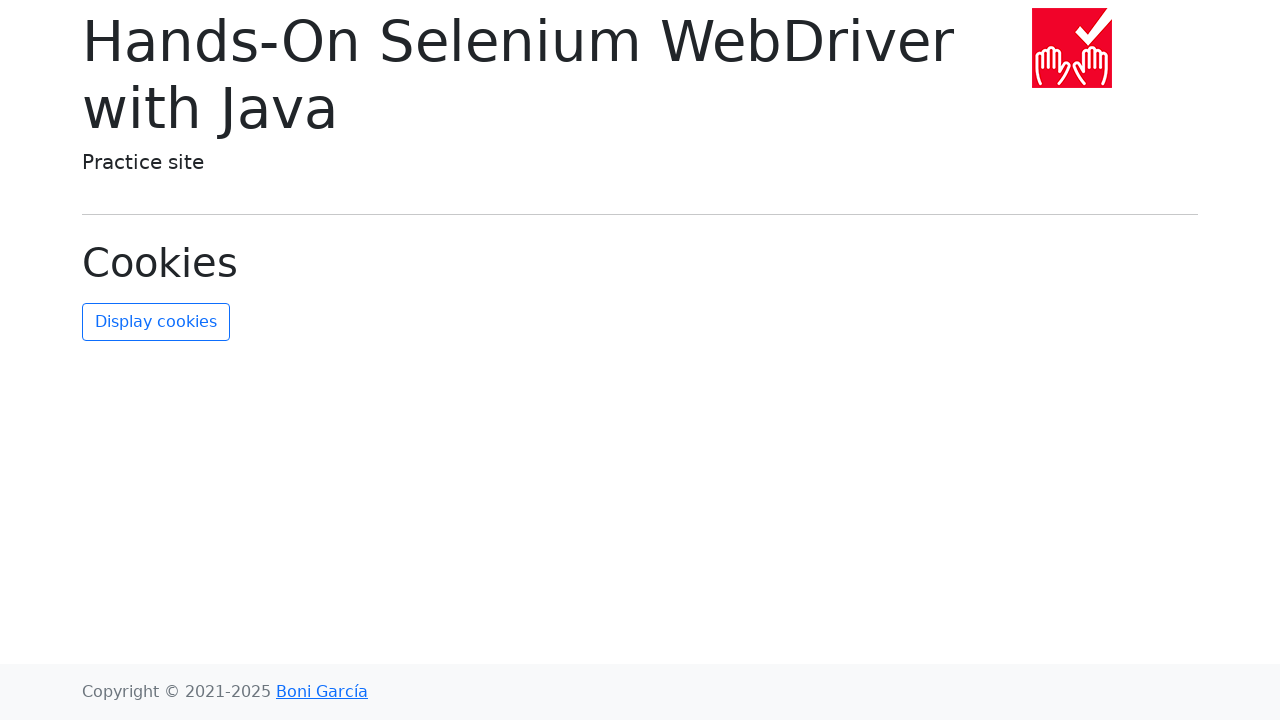

Clicked refresh cookies button to display cookies in UI at (156, 322) on #refresh-cookies
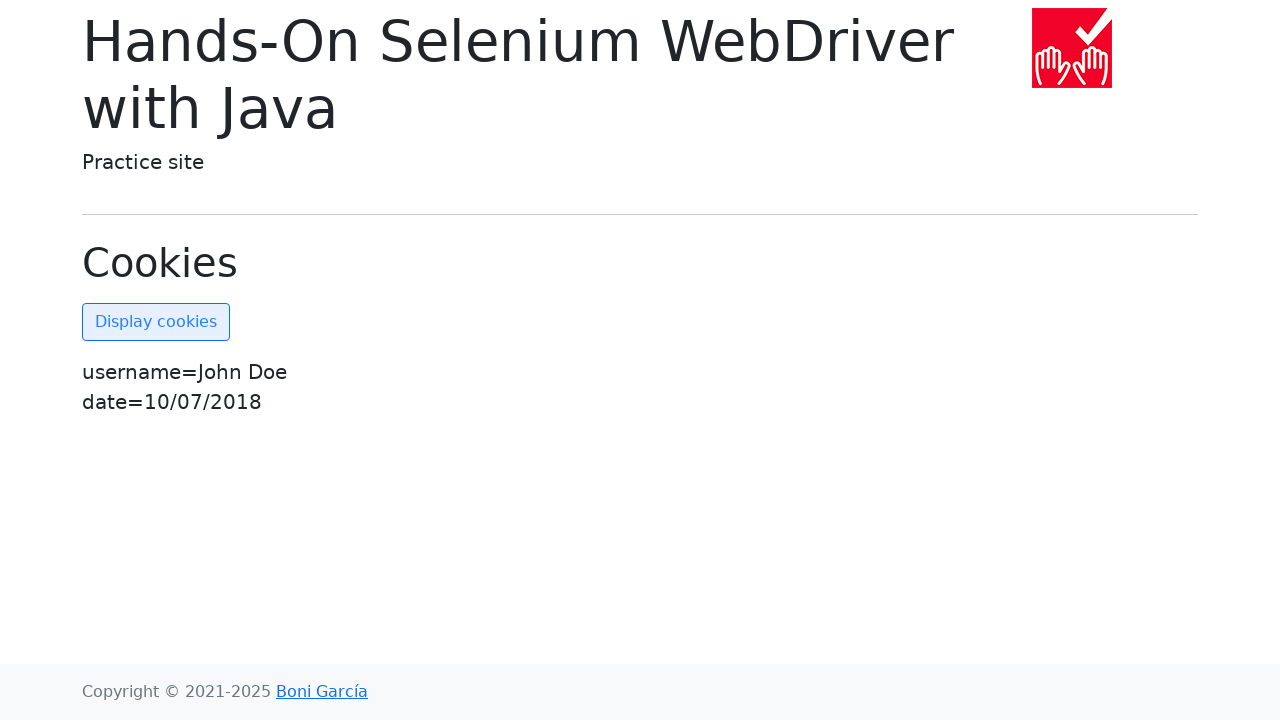

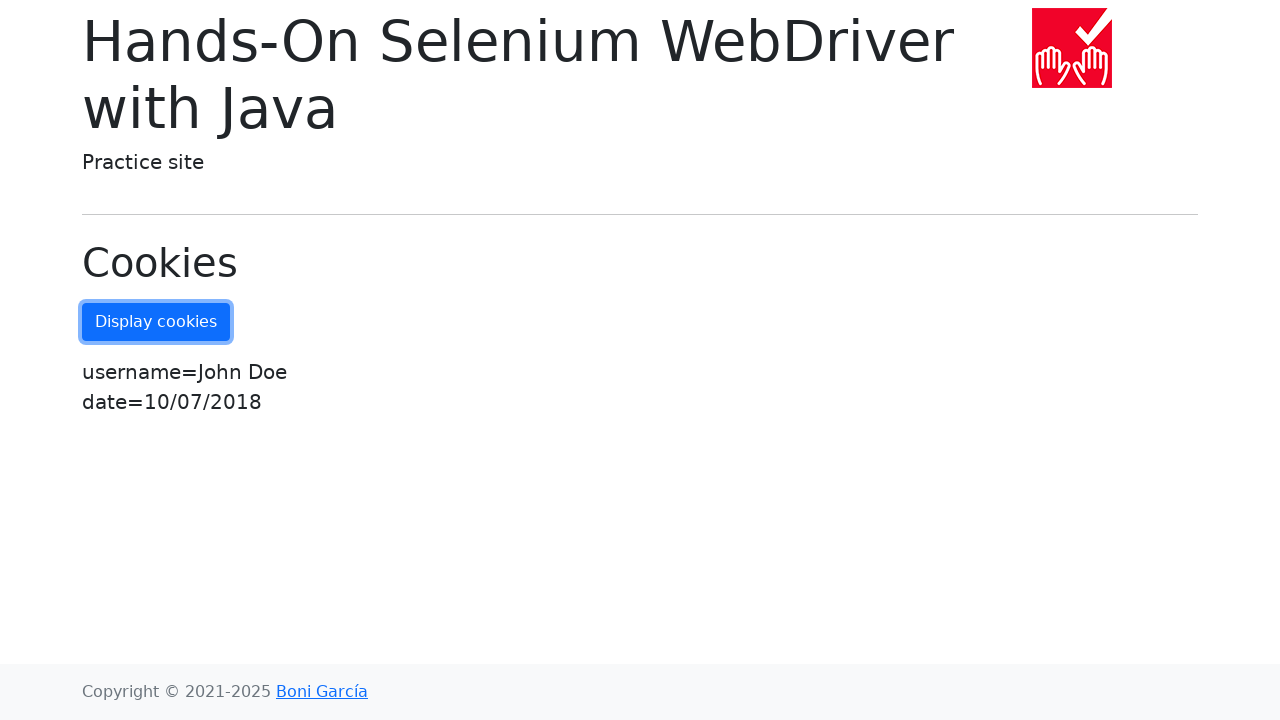